Navigates to the DemoQA automation practice form page and verifies the page loads correctly by checking that the page title and URL are accessible.

Starting URL: https://demoqa.com/automation-practice-form/

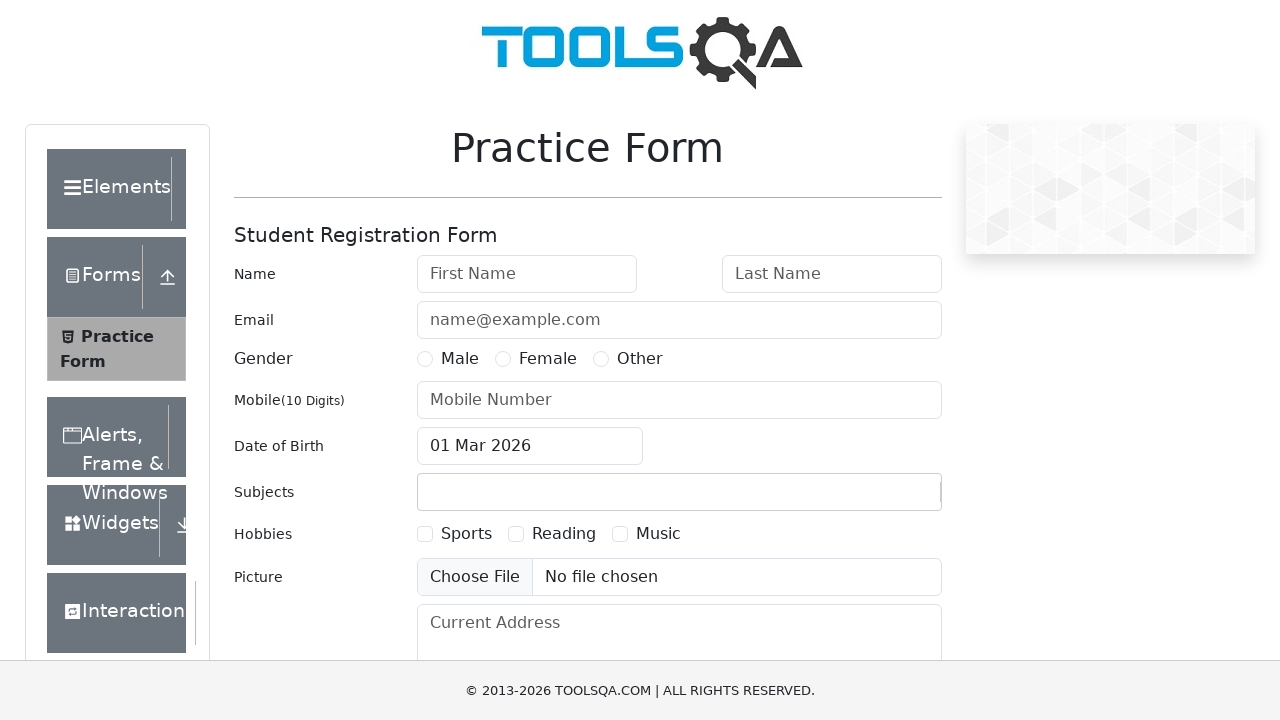

Set viewport size to 1920x1080
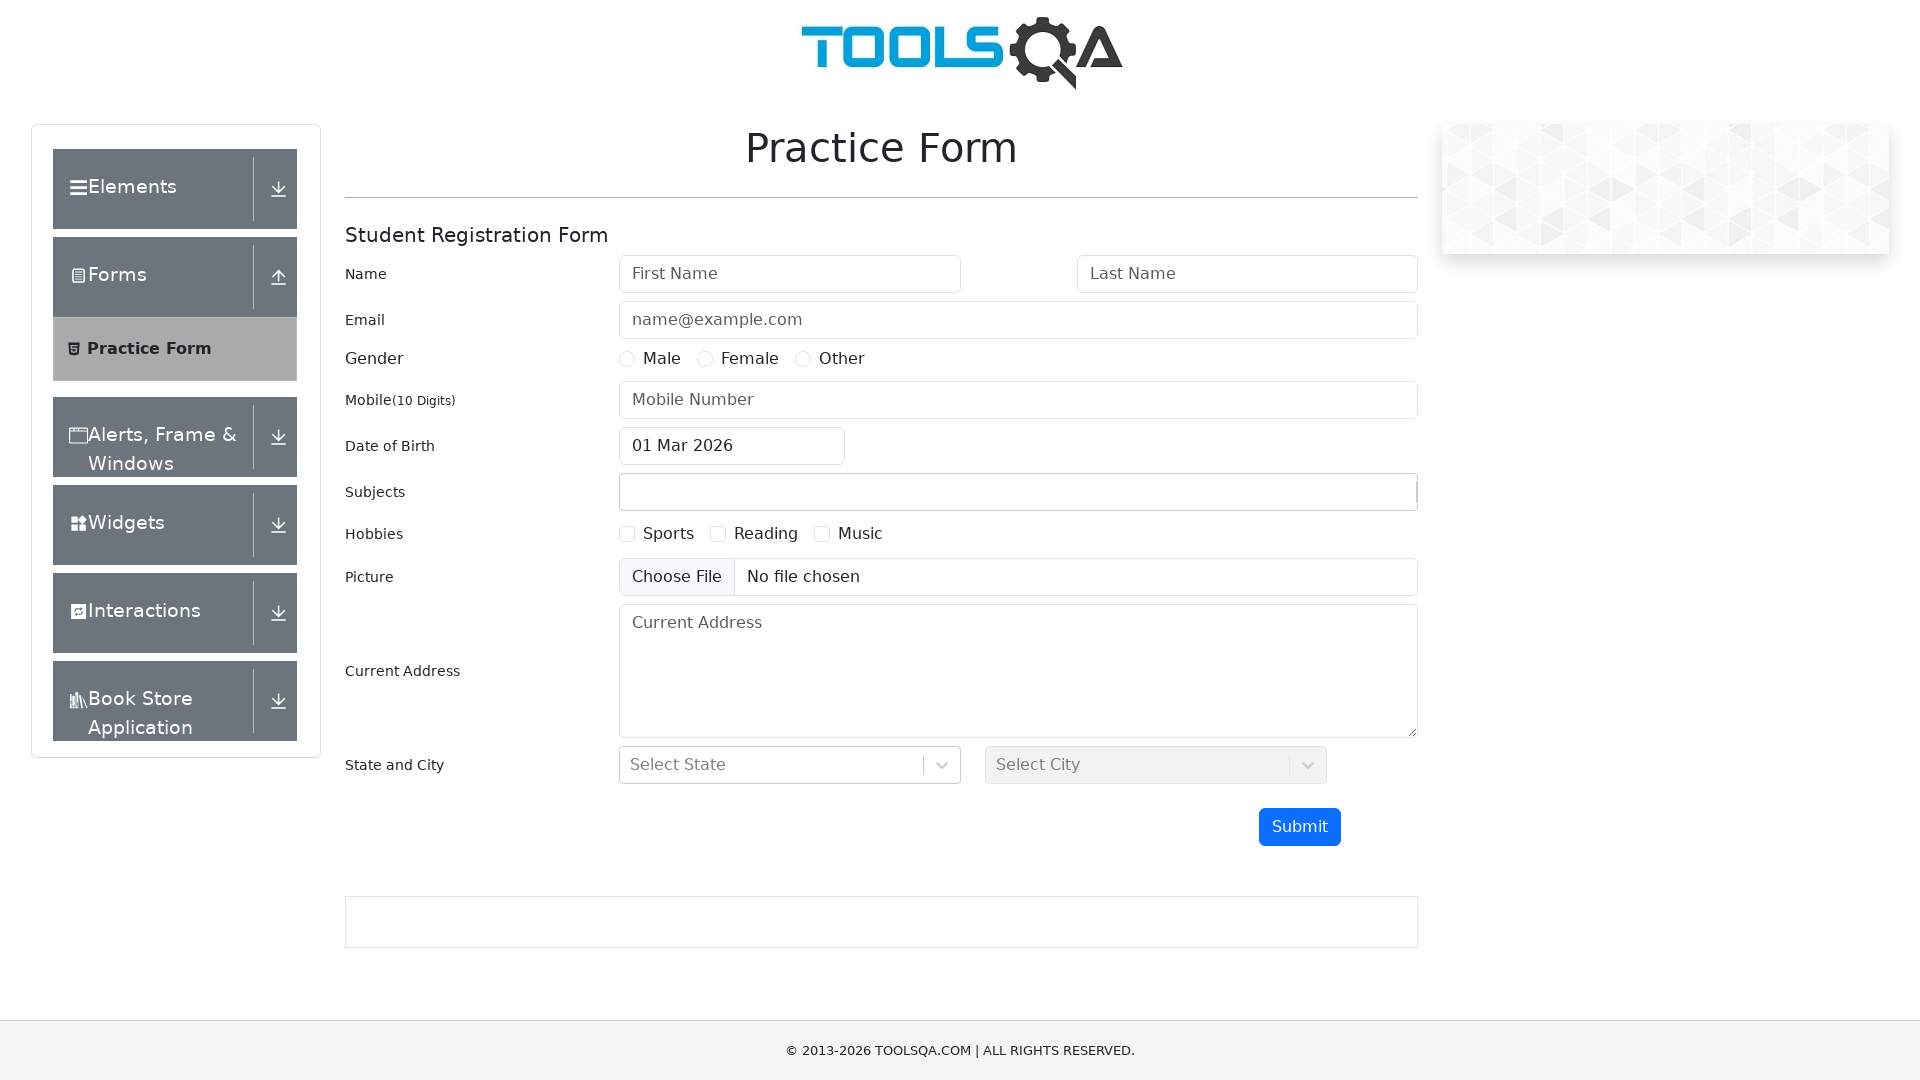

Page loaded with domcontentloaded state
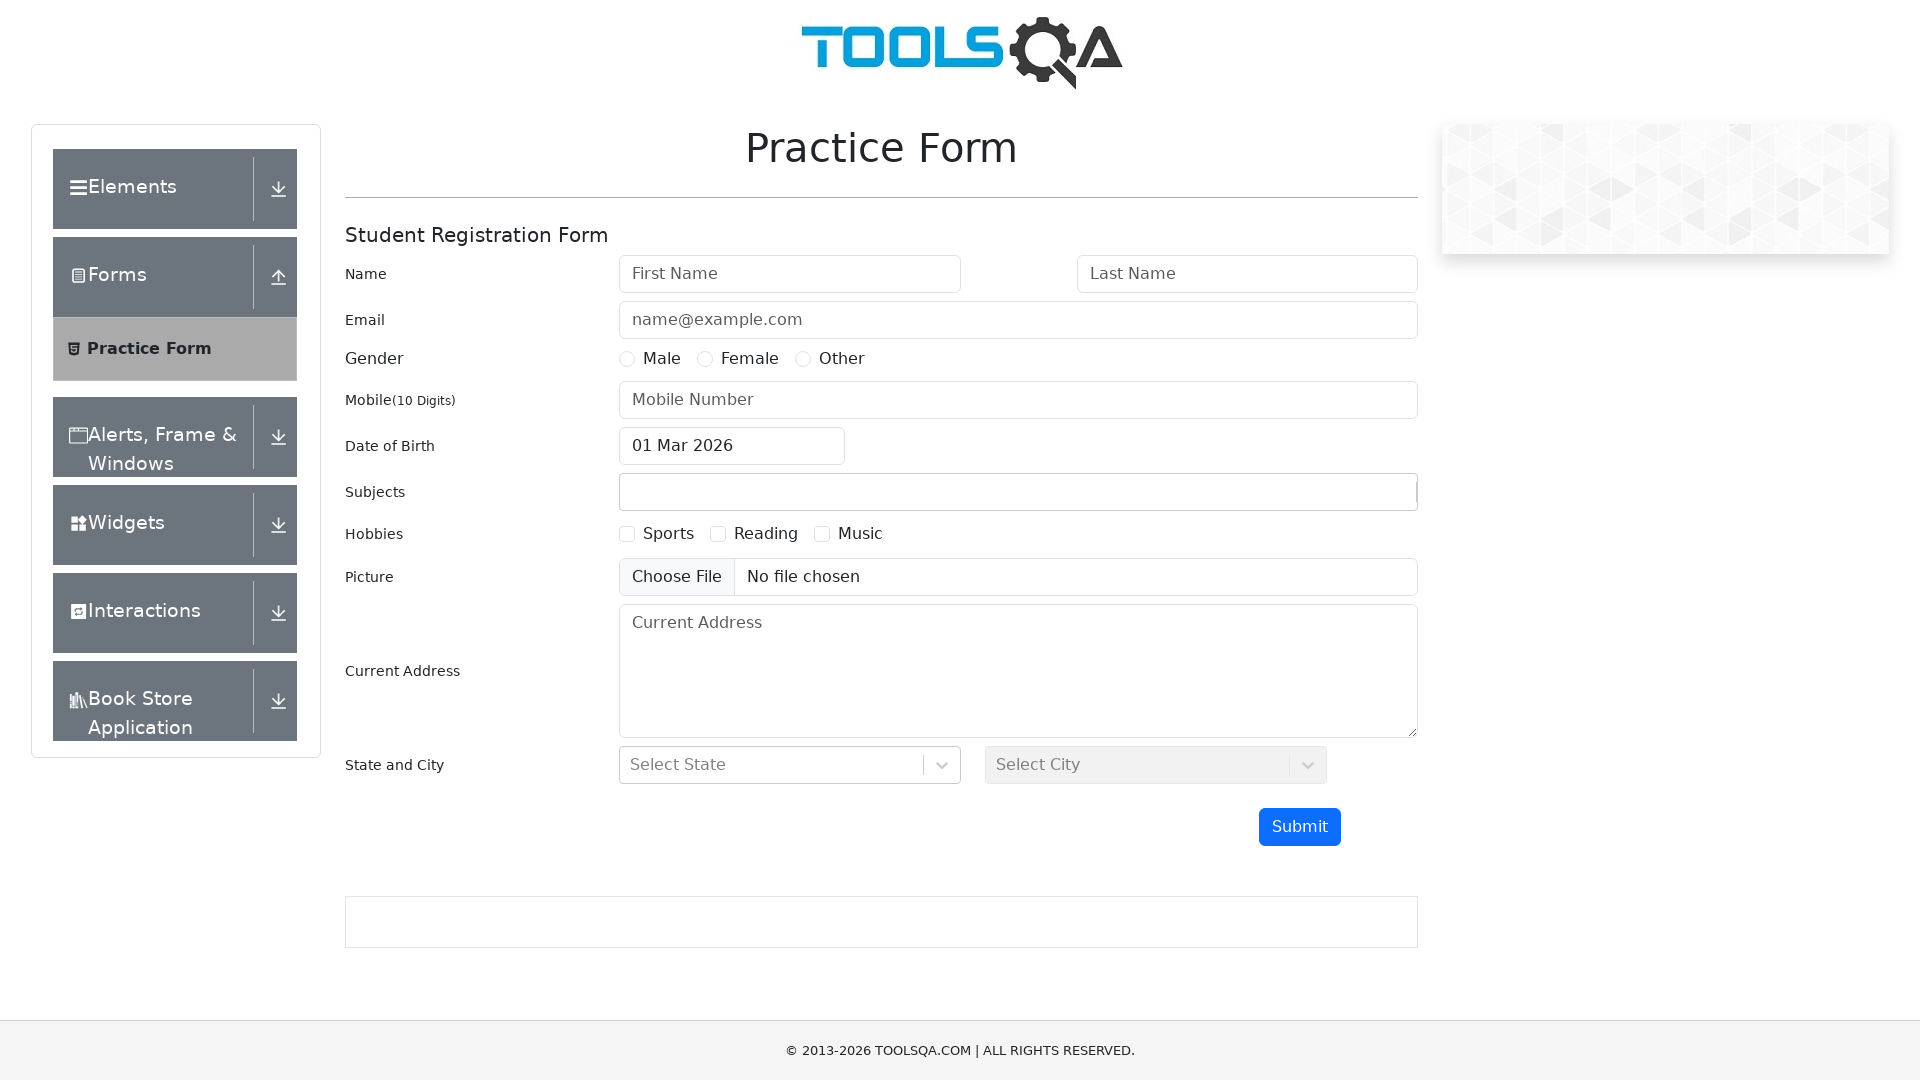

Retrieved page title: demosite
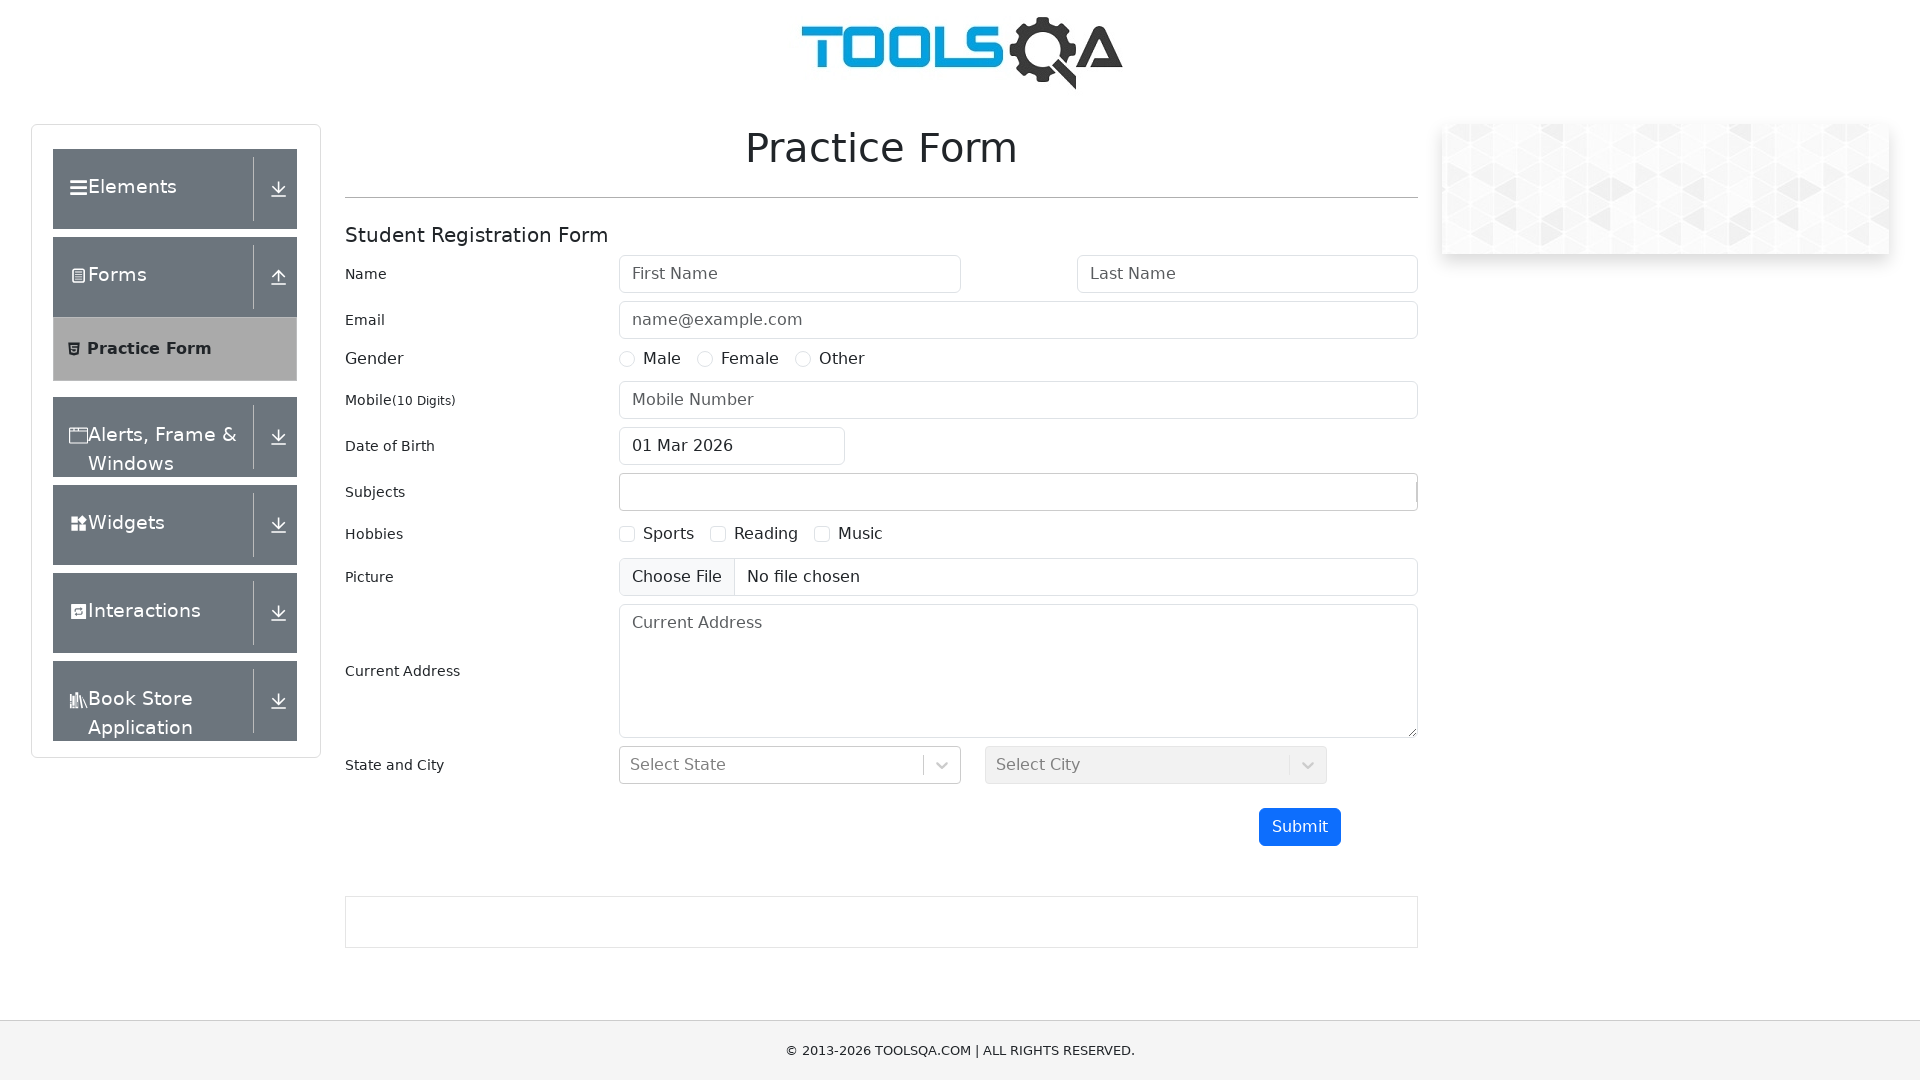

Retrieved page URL: https://demoqa.com/automation-practice-form/
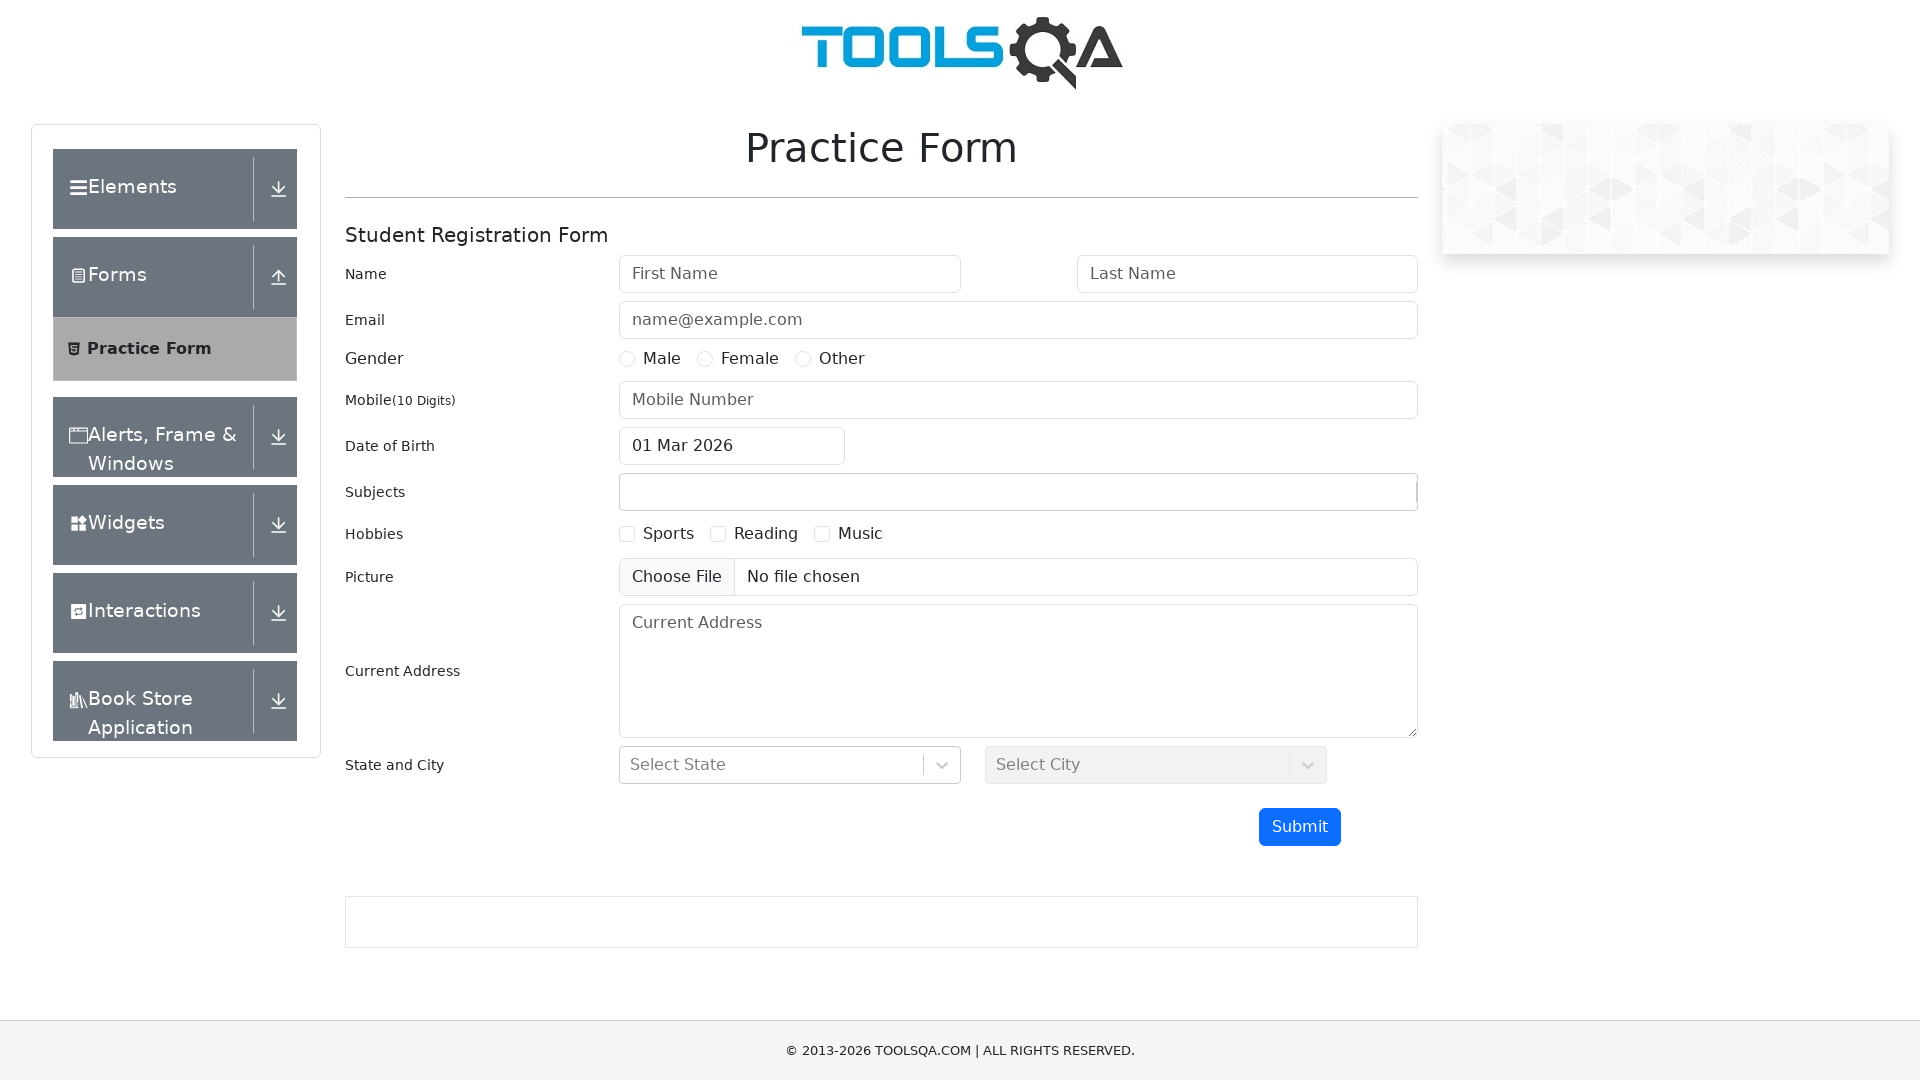

Verified page title contains 'Practice Form' or URL contains 'demoqa'
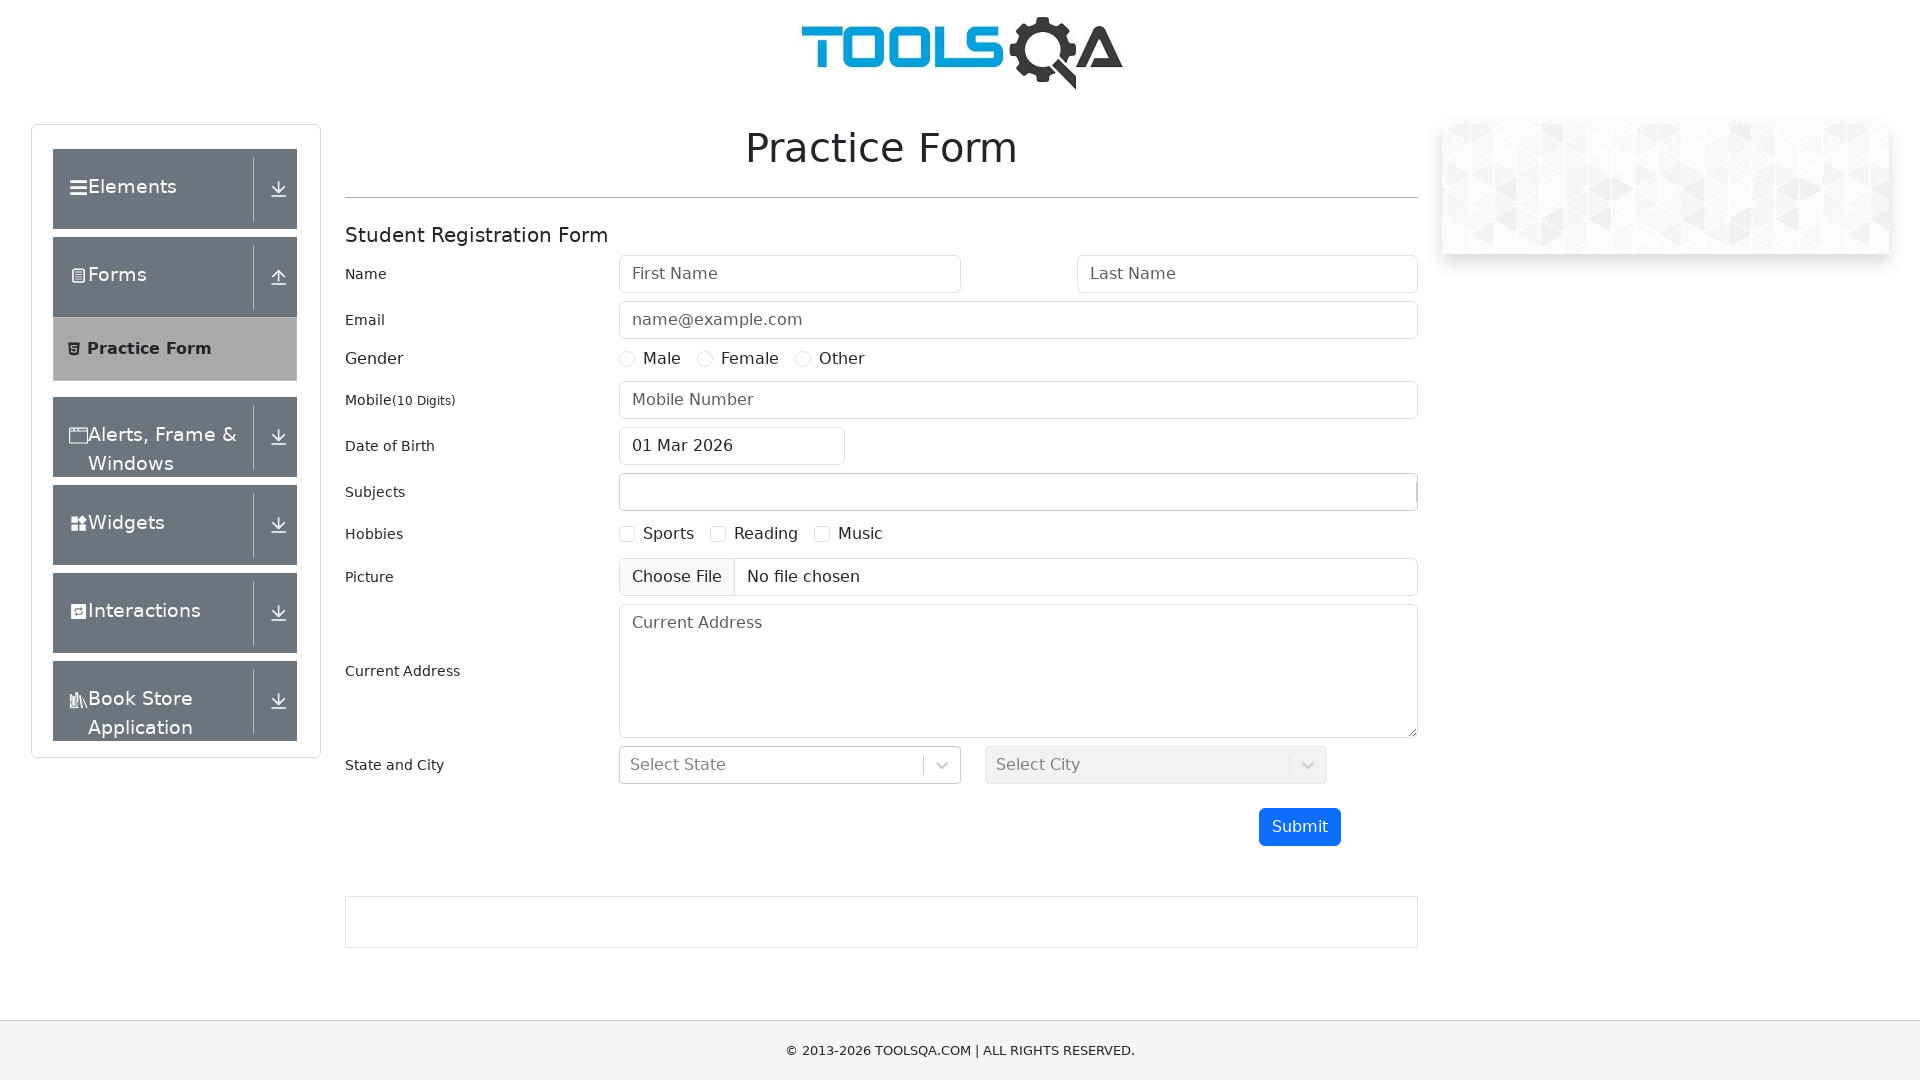

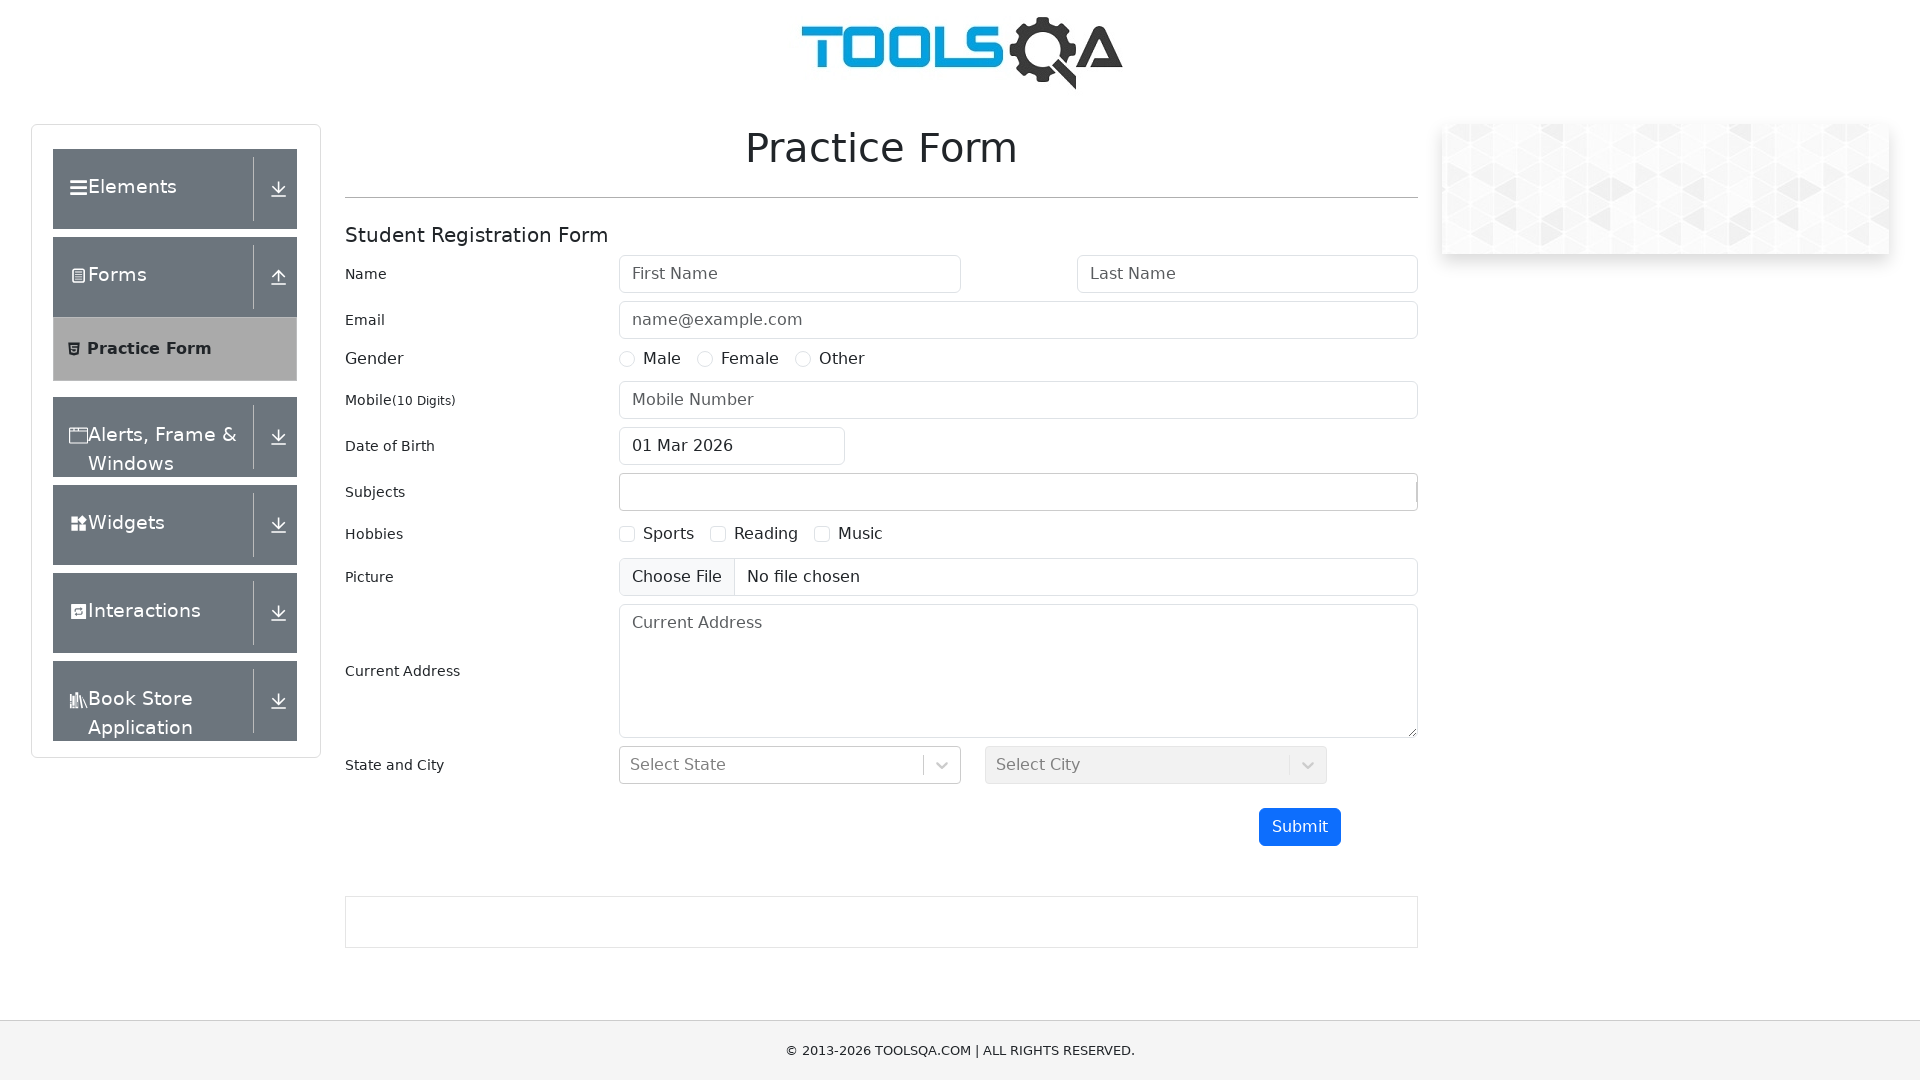